Waits for a price to reach $100, clicks a booking button, then solves a mathematical problem and submits the answer

Starting URL: https://suninjuly.github.io/explicit_wait2.html

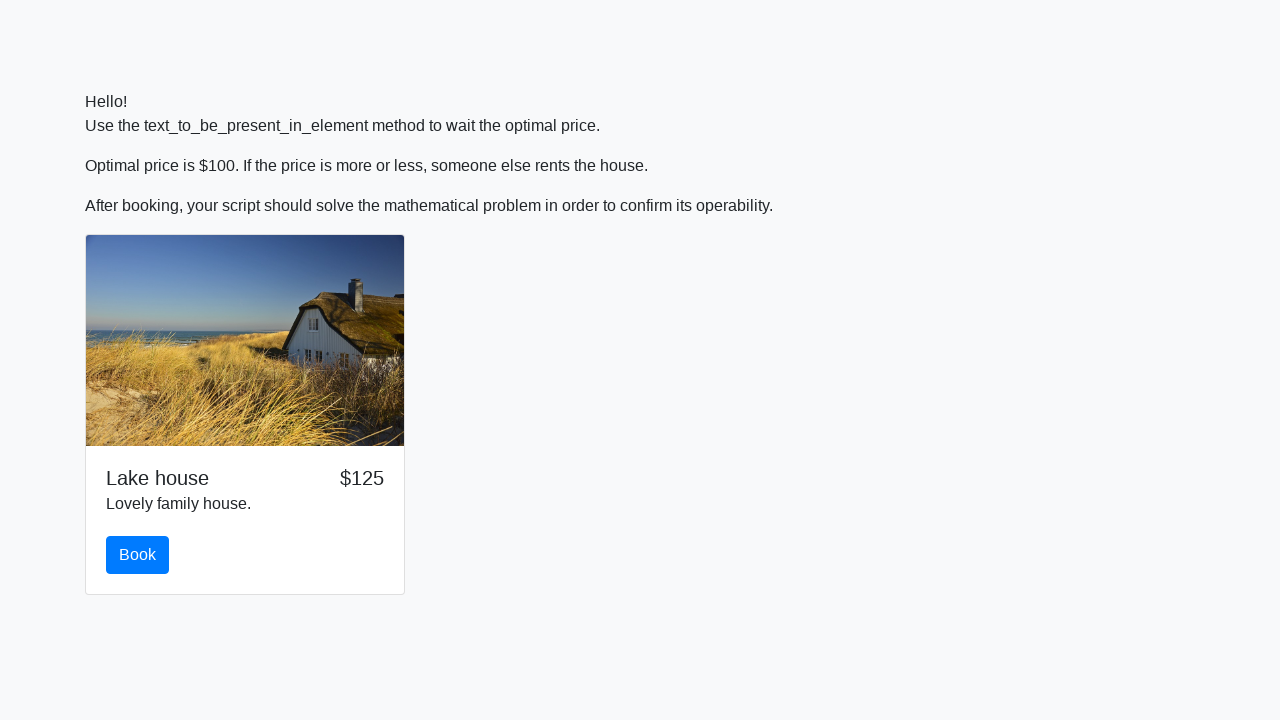

Waited for price to reach $100
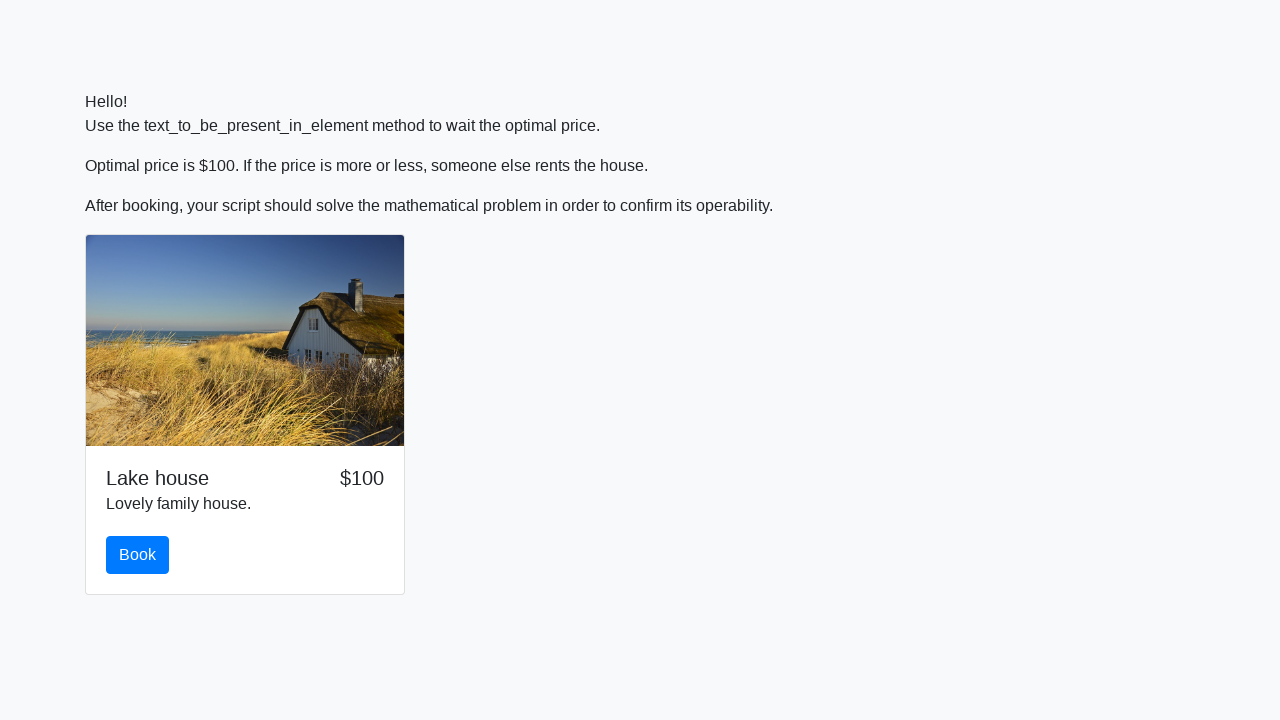

Clicked the Book button at (138, 555) on #book
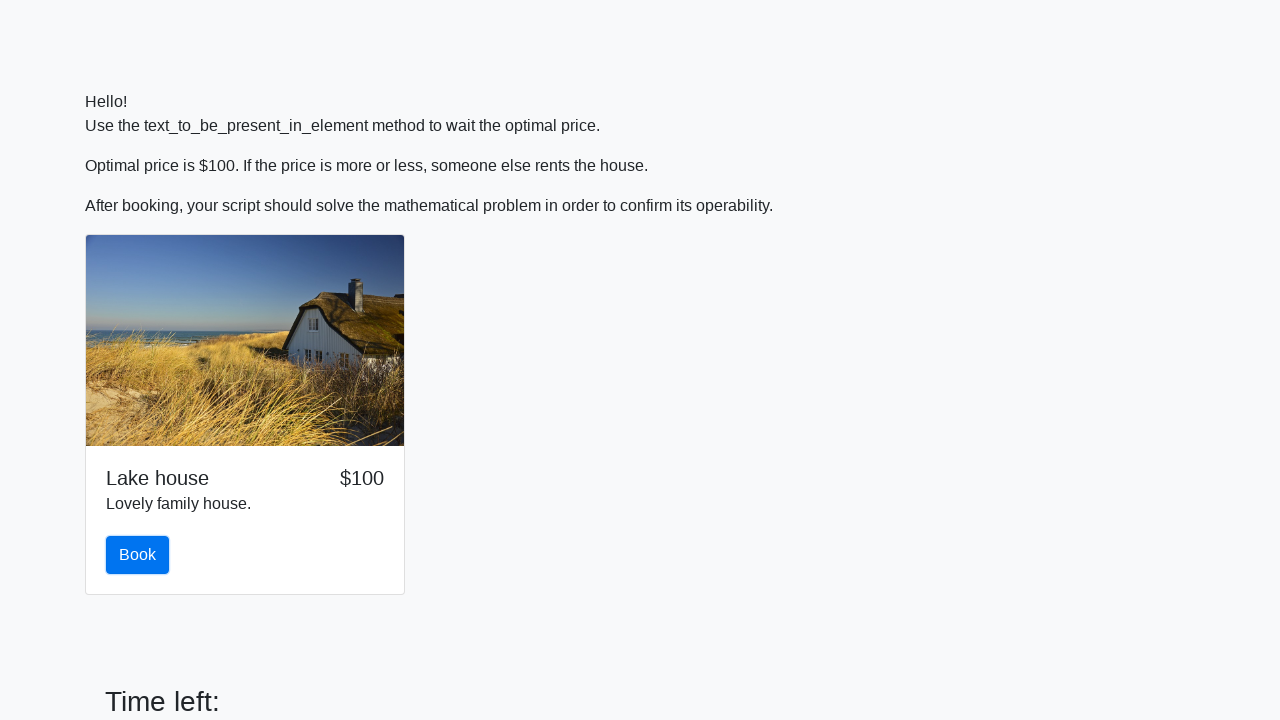

Retrieved variable x value: 547
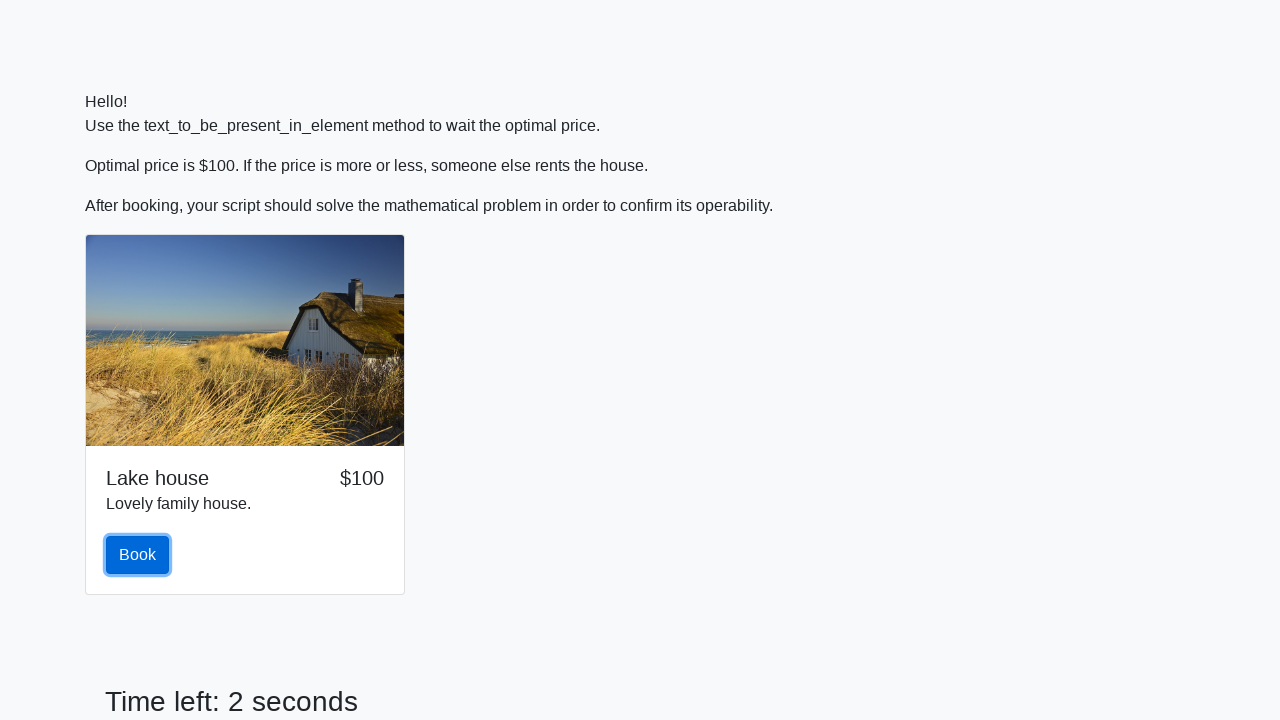

Calculated mathematical answer: 1.449174899884629
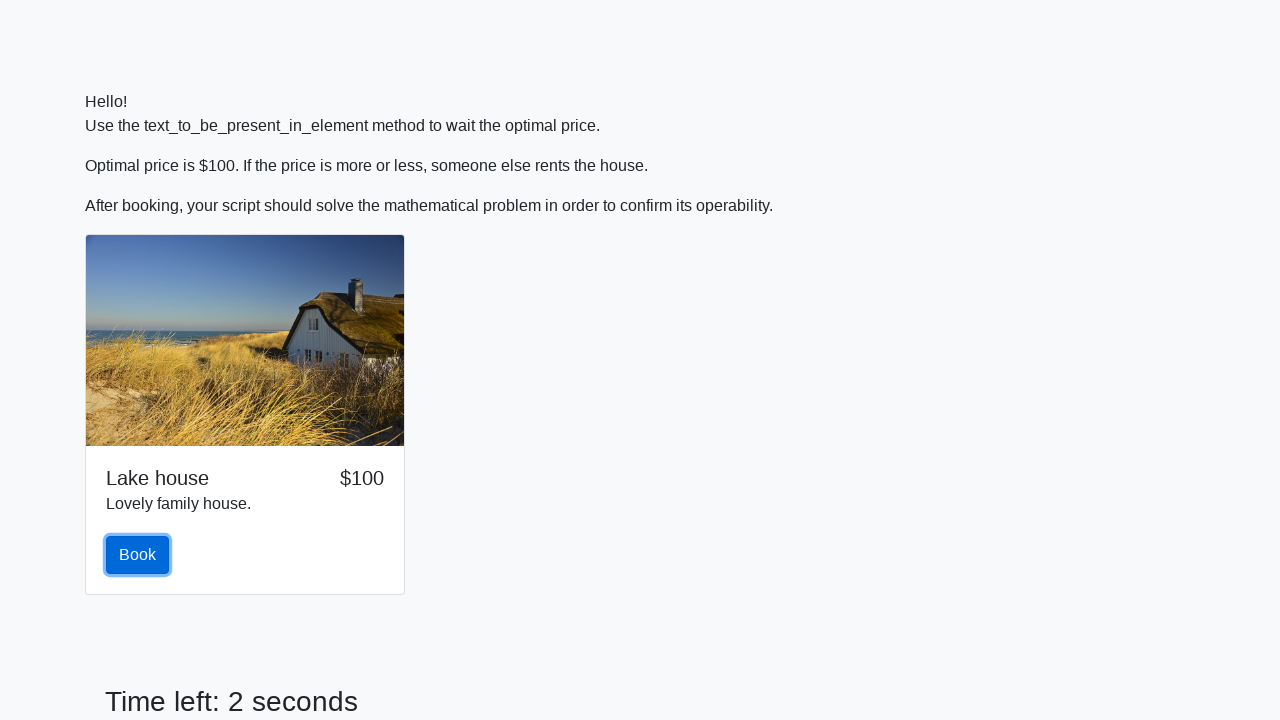

Filled answer field with calculated result on #answer
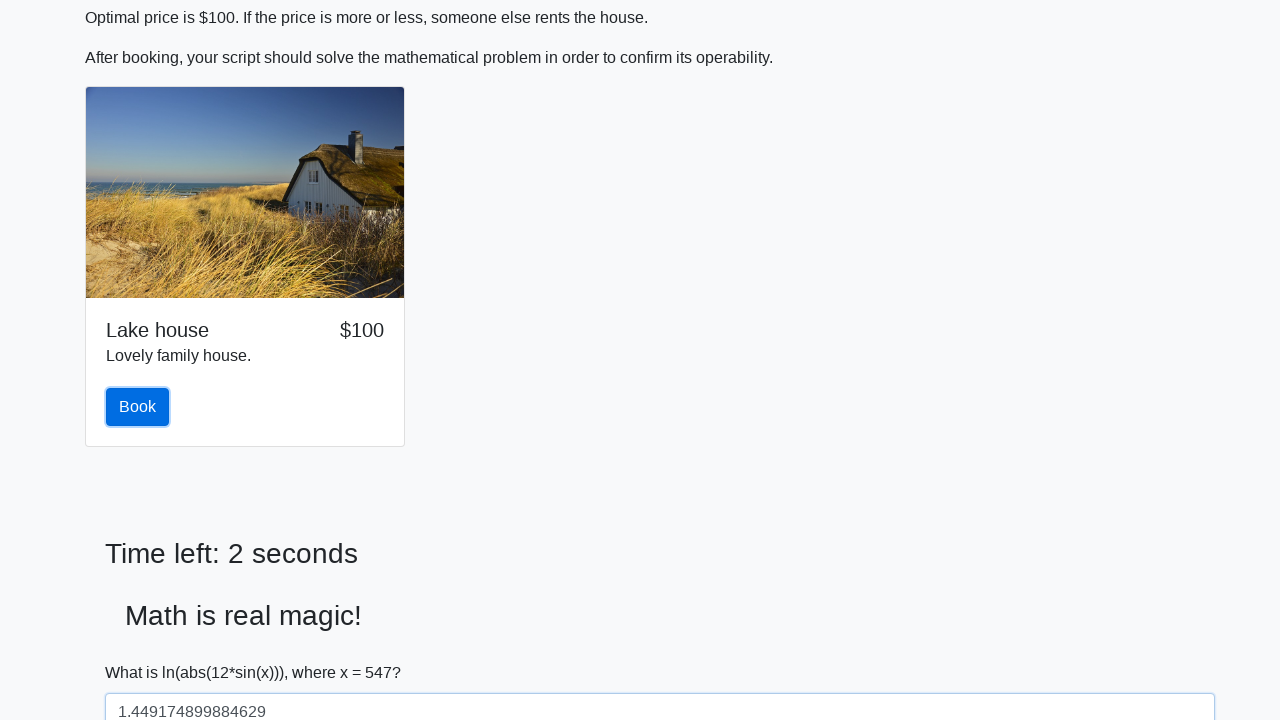

Clicked the Submit button at (143, 651) on #solve
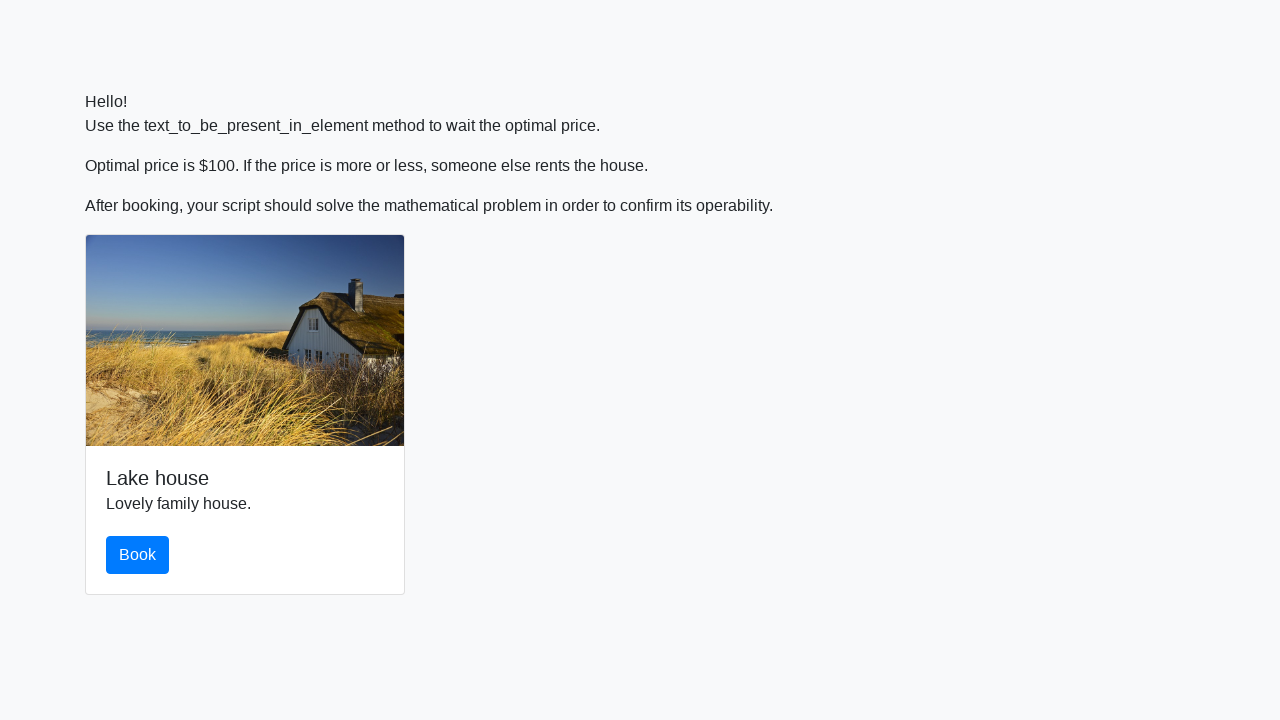

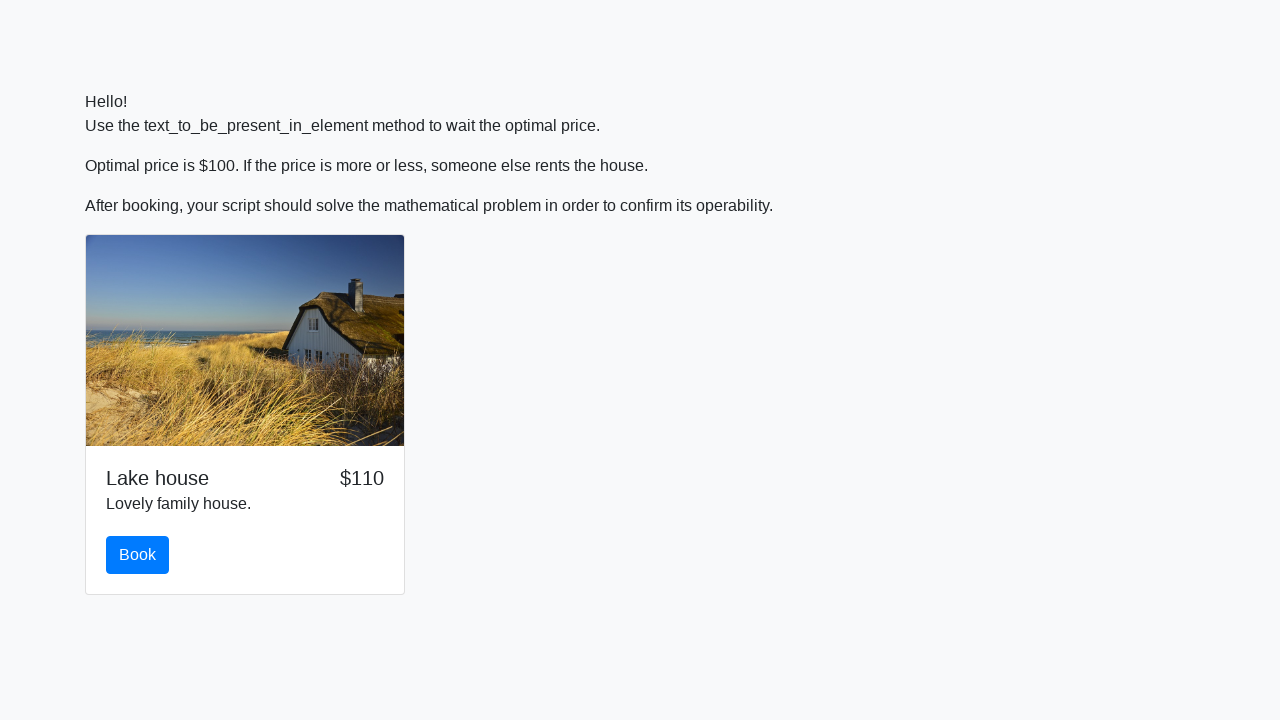